Tests the jQuery UI modal confirmation dialog by navigating to the Modal confirmation example and verifying the confirmation dialog is displayed.

Starting URL: https://jqueryui.com/dialog/

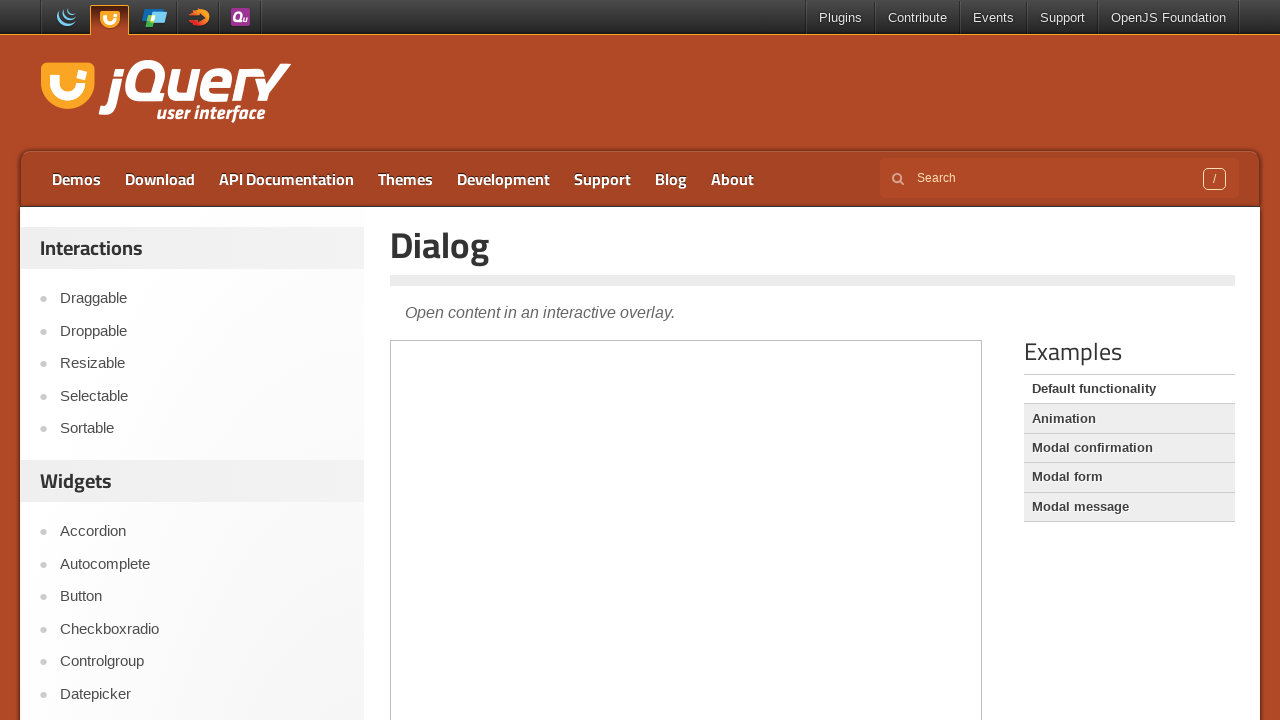

Clicked on the Modal confirmation link at (1129, 448) on text=Modal confirmation
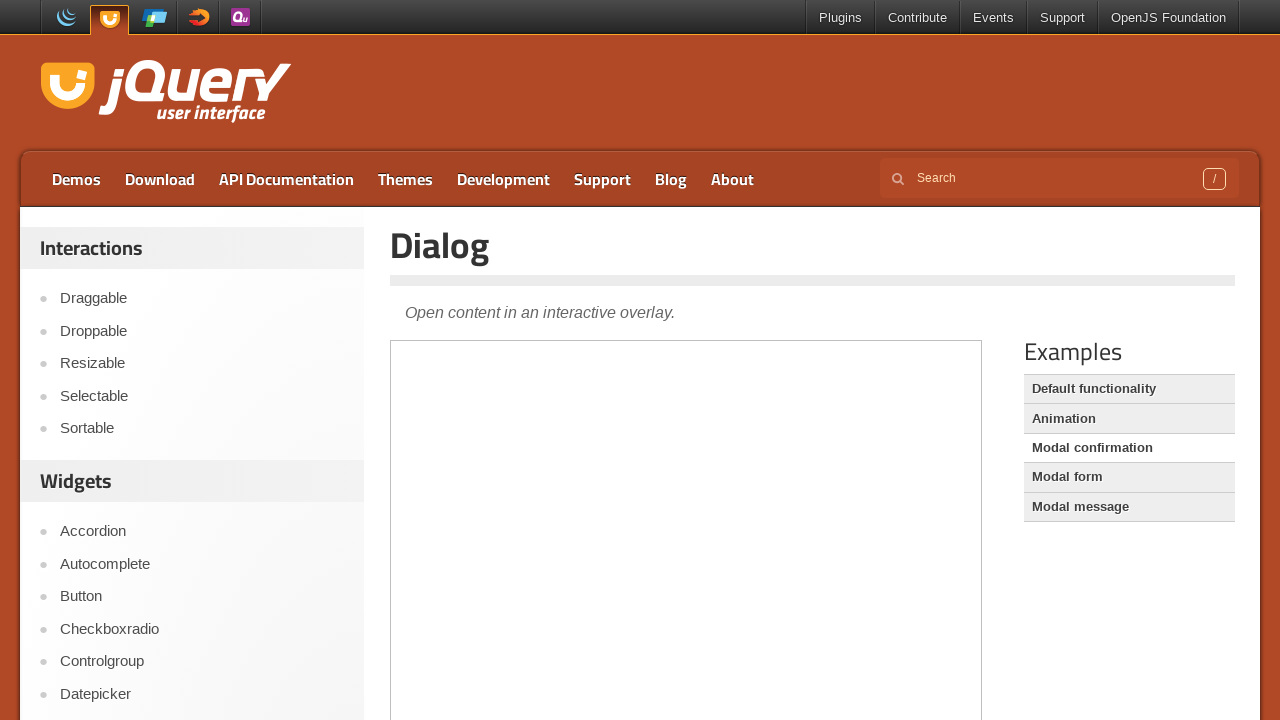

Located the demo iframe
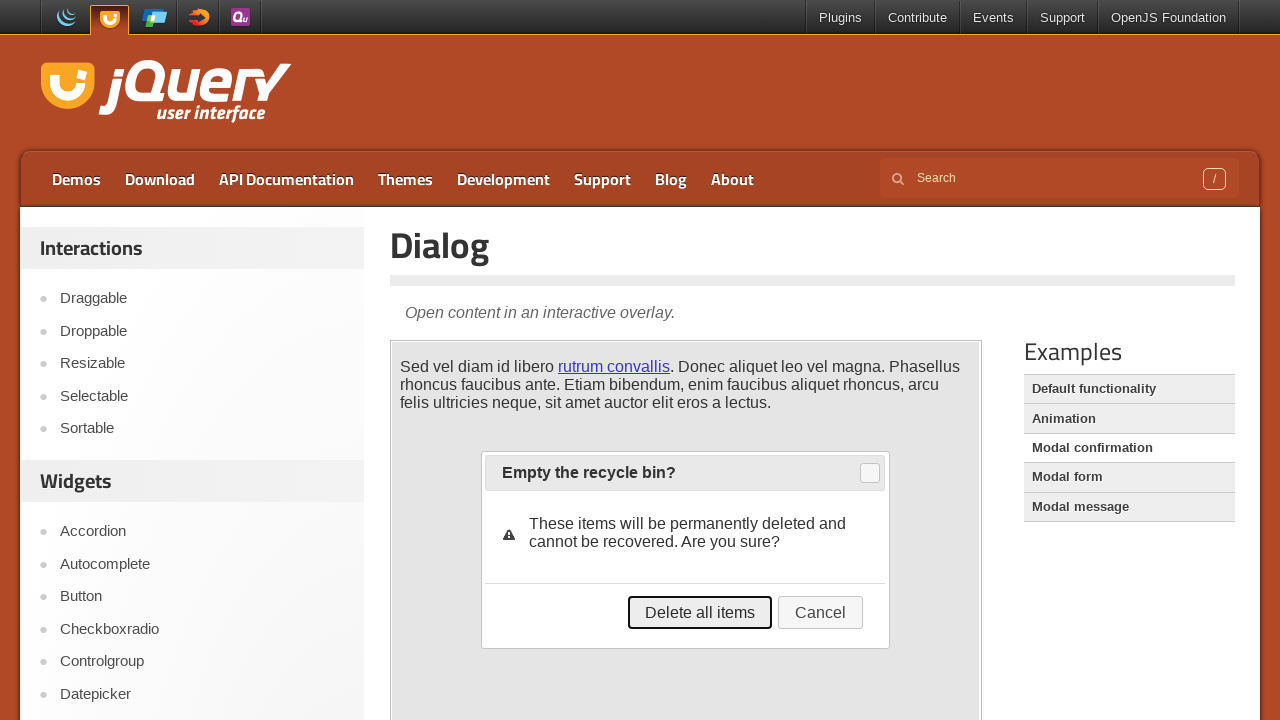

Confirmed that the jQuery UI modal confirmation dialog is displayed
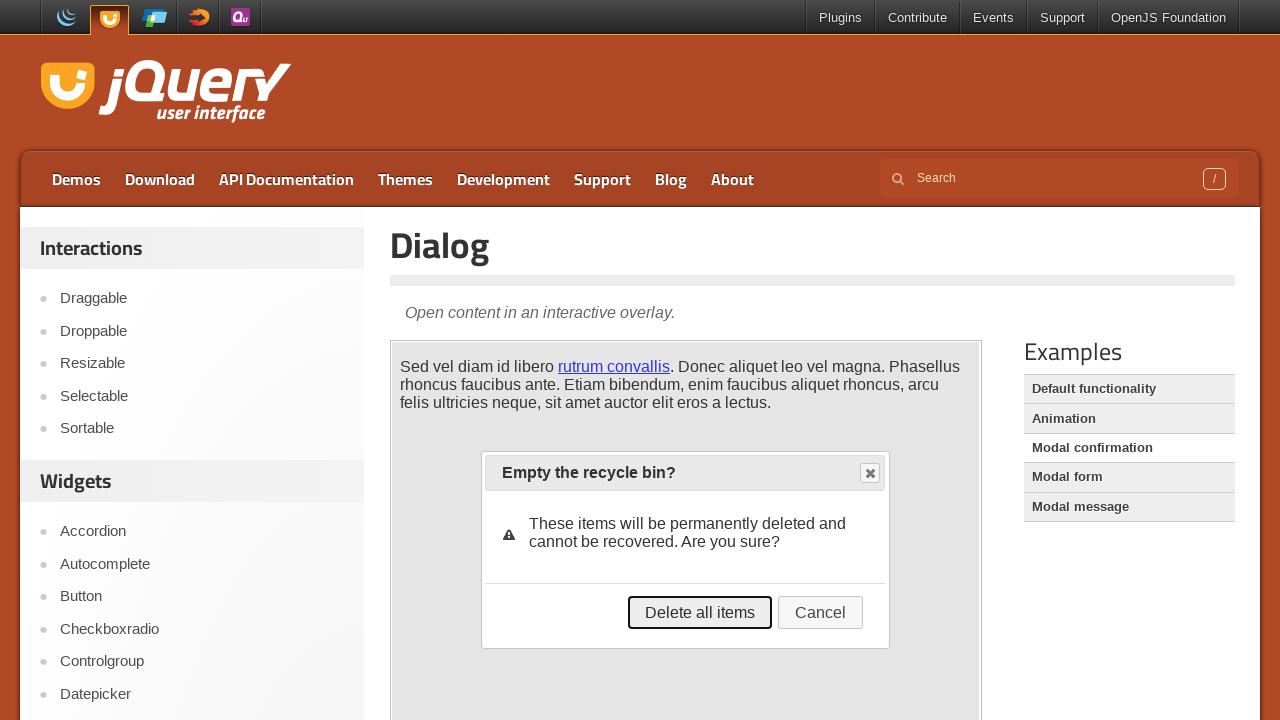

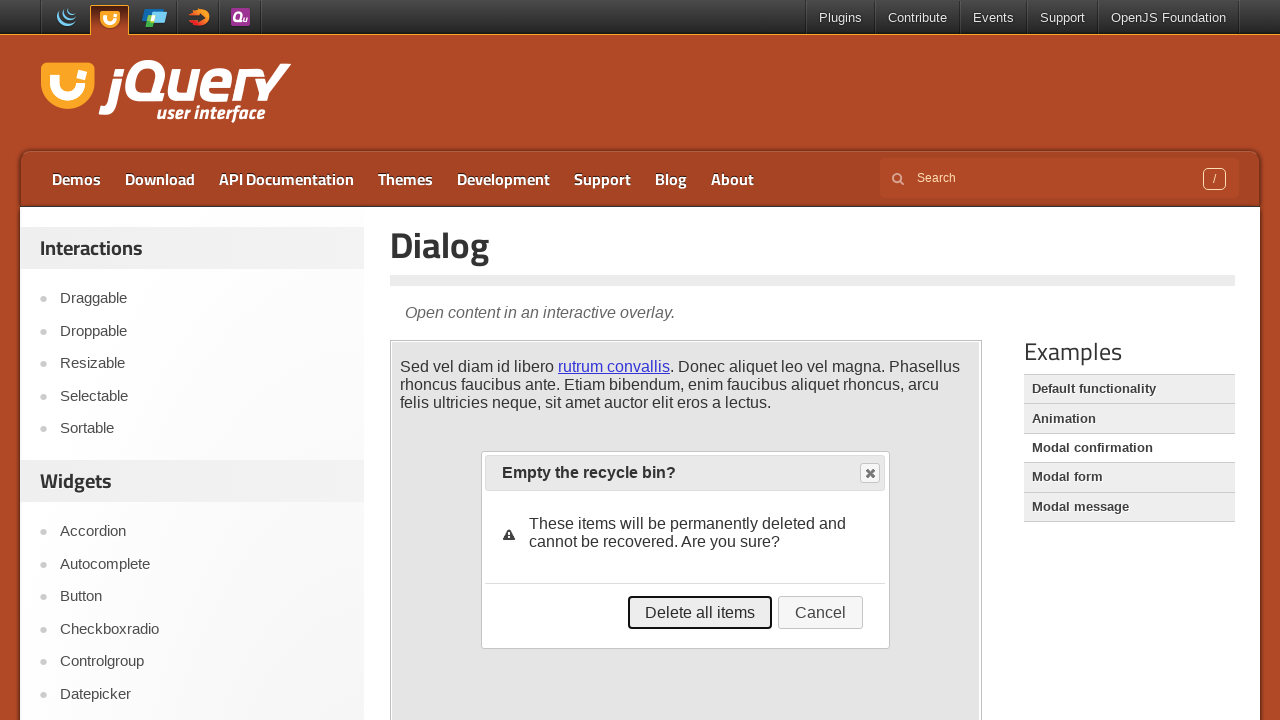